Tests the triangle inequality condition with sides 2, 2, 4 (degenerate triangle)

Starting URL: https://www.calculator.net/triangle-calculator.html

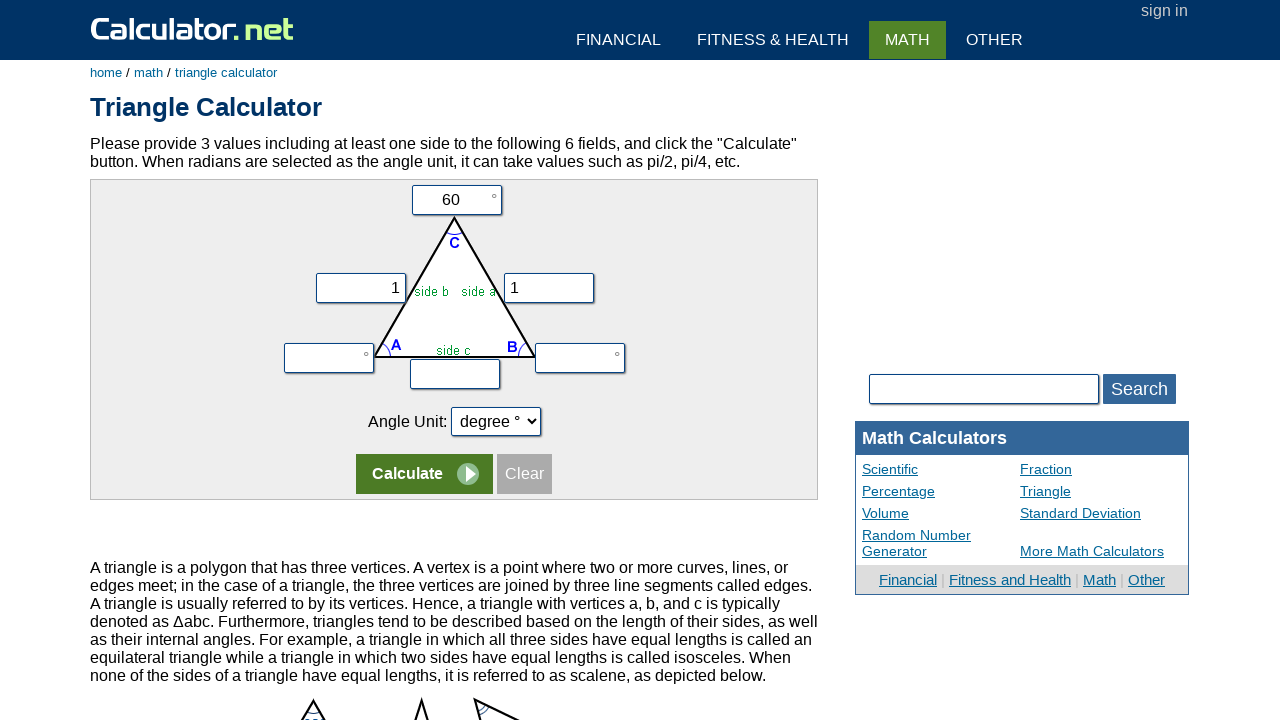

Clicked angle C input field to clear it at (456, 200) on input[name='vc']
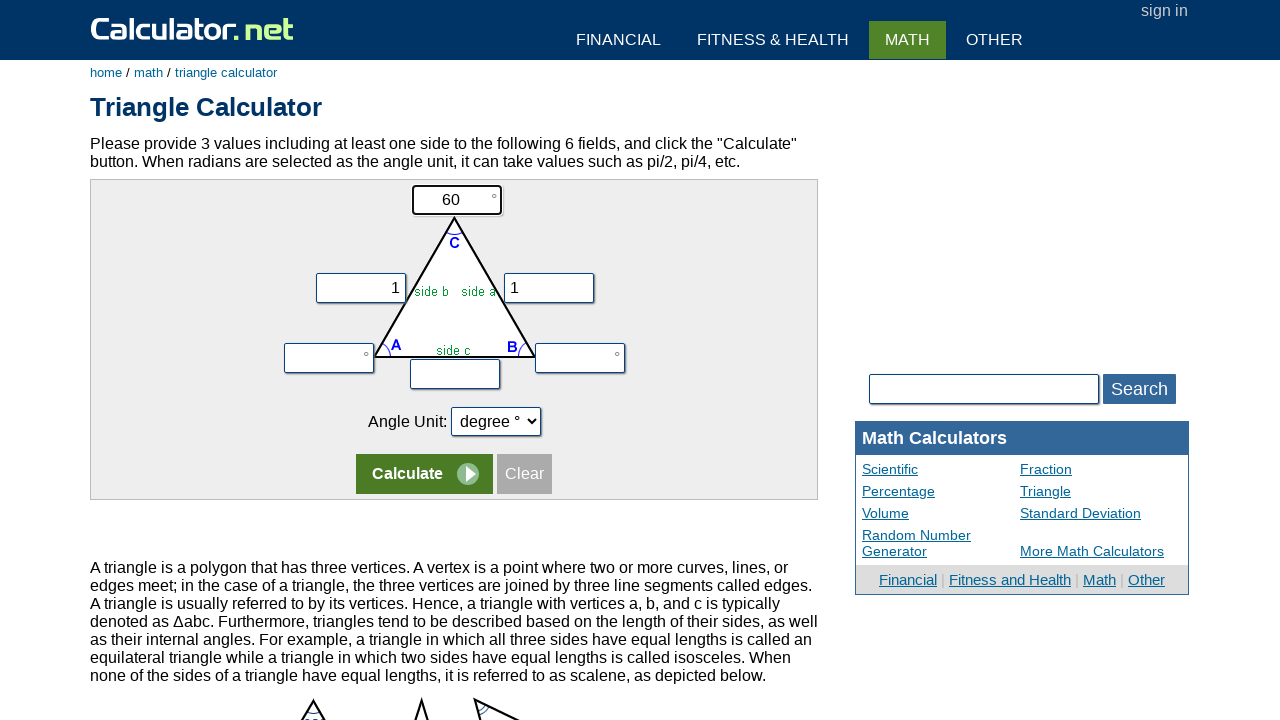

Cleared angle C field on input[name='vc']
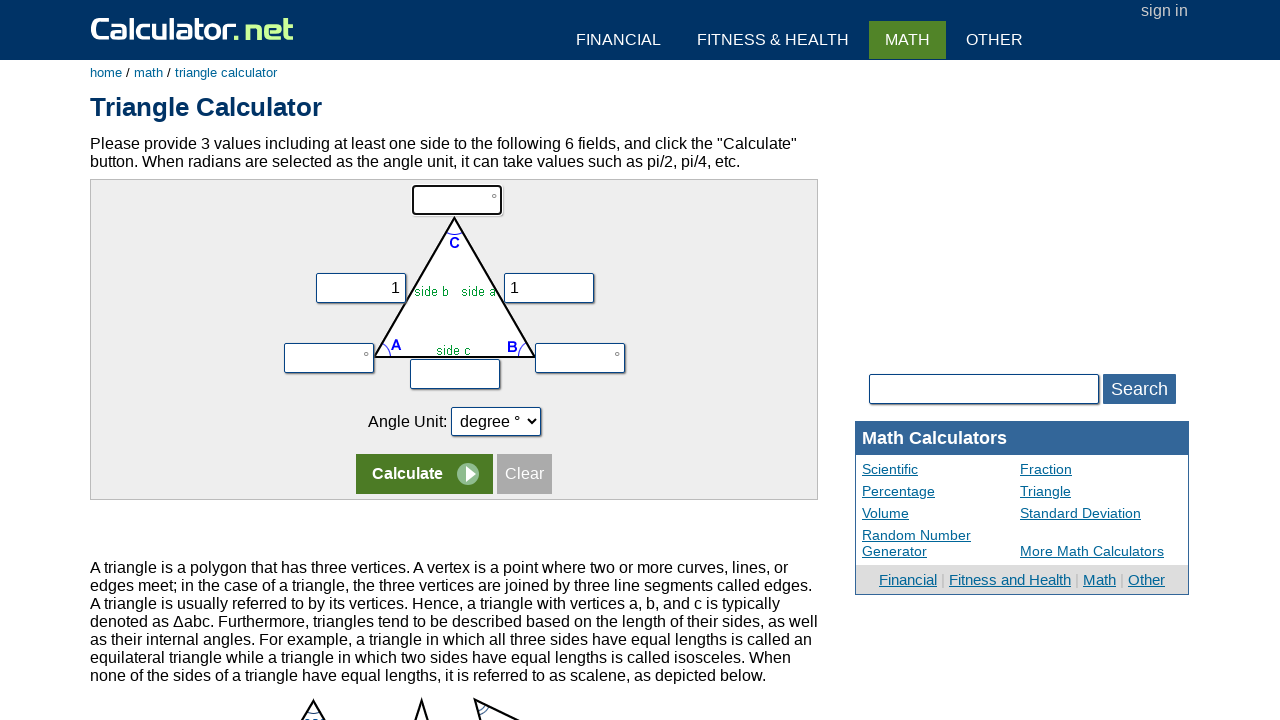

Clicked side a input field at (360, 288) on input[name='vx']
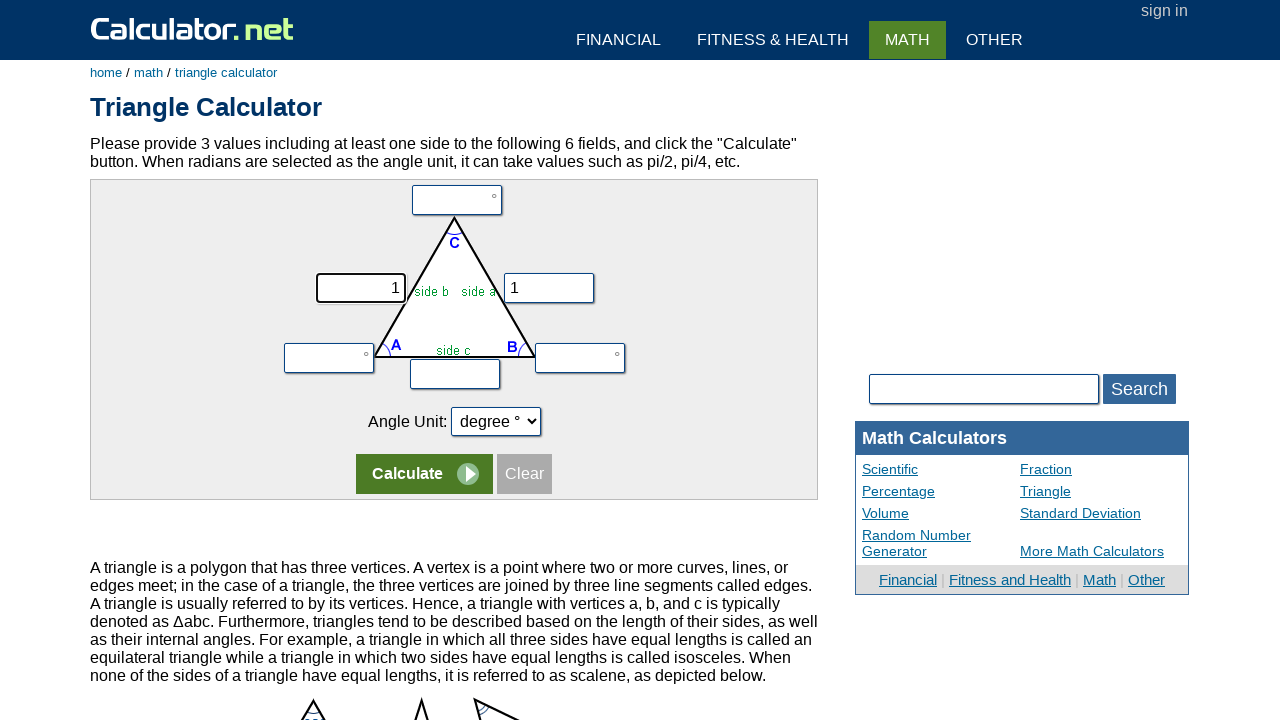

Filled side a with value 2 on input[name='vx']
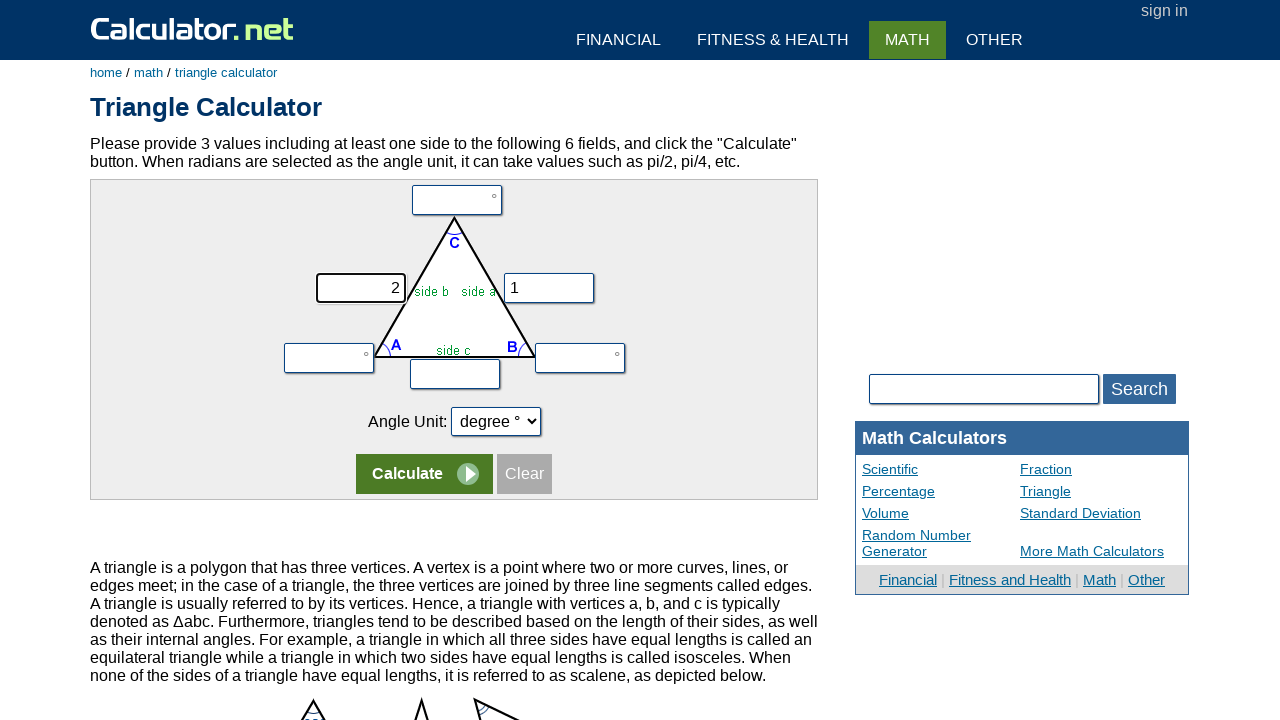

Clicked side b input field at (549, 288) on input[name='vy']
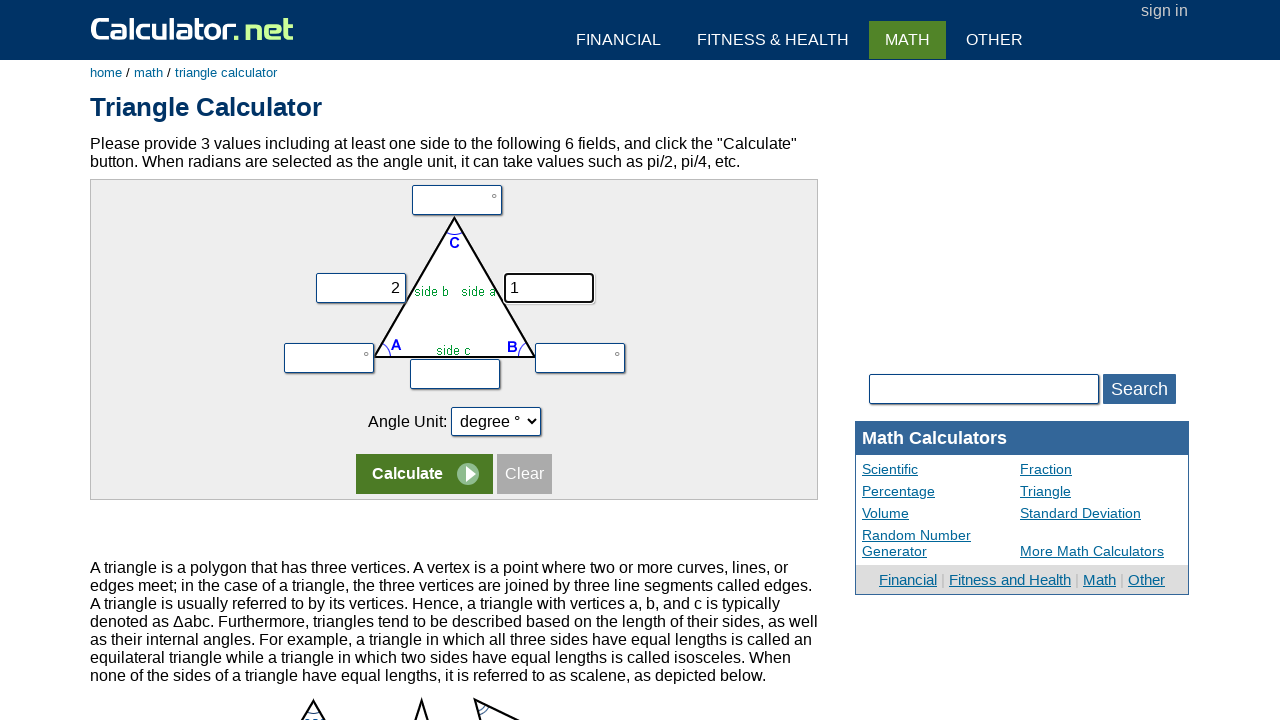

Filled side b with value 2 on input[name='vy']
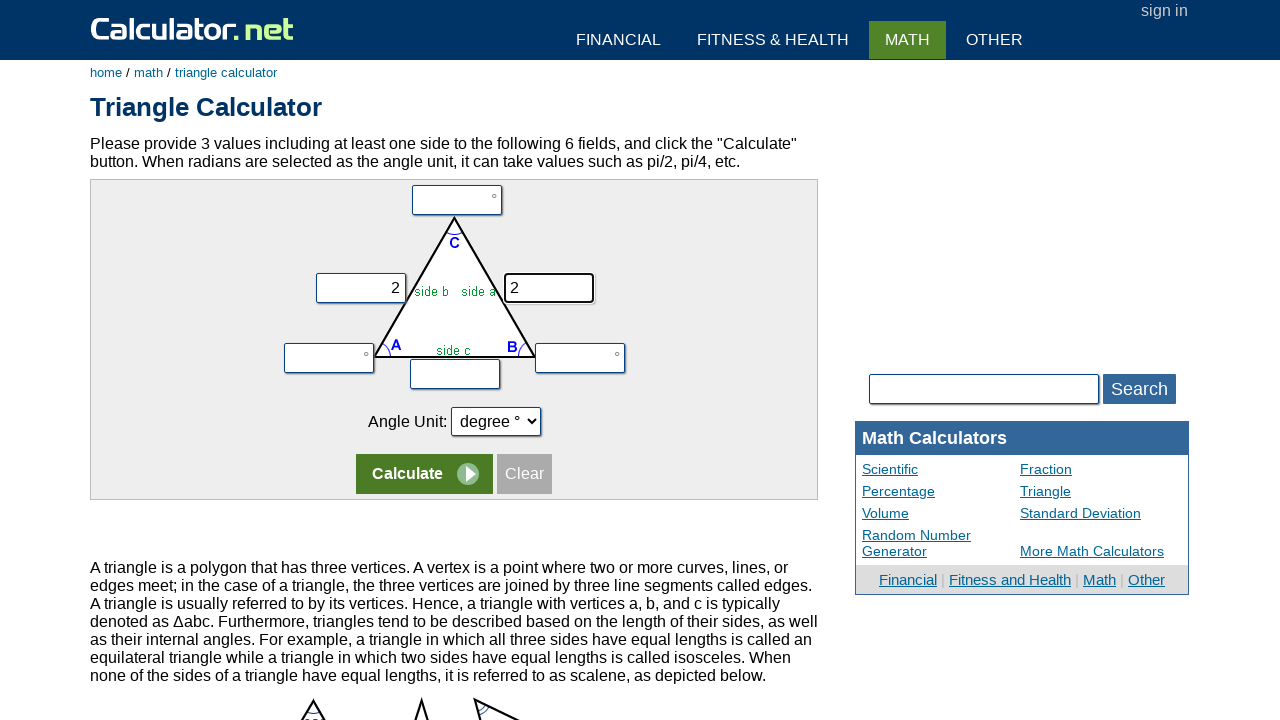

Clicked side c input field at (455, 374) on input[name='vz']
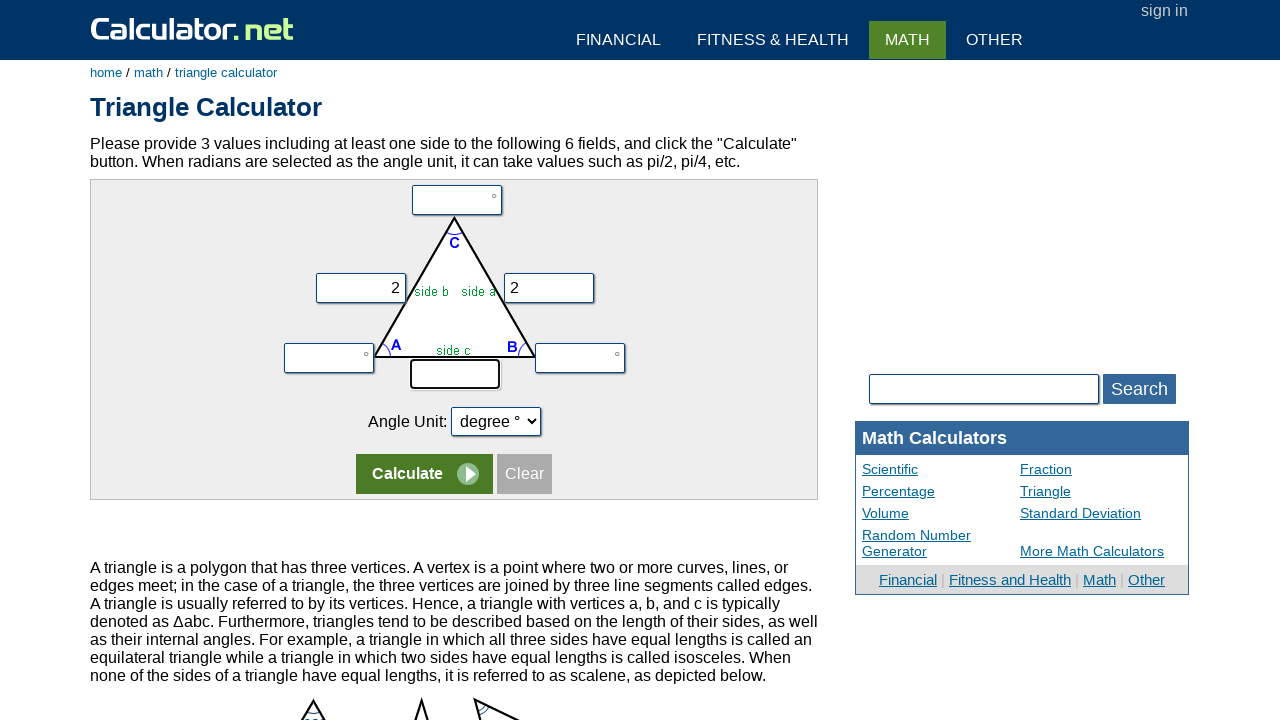

Filled side c with value 4 on input[name='vz']
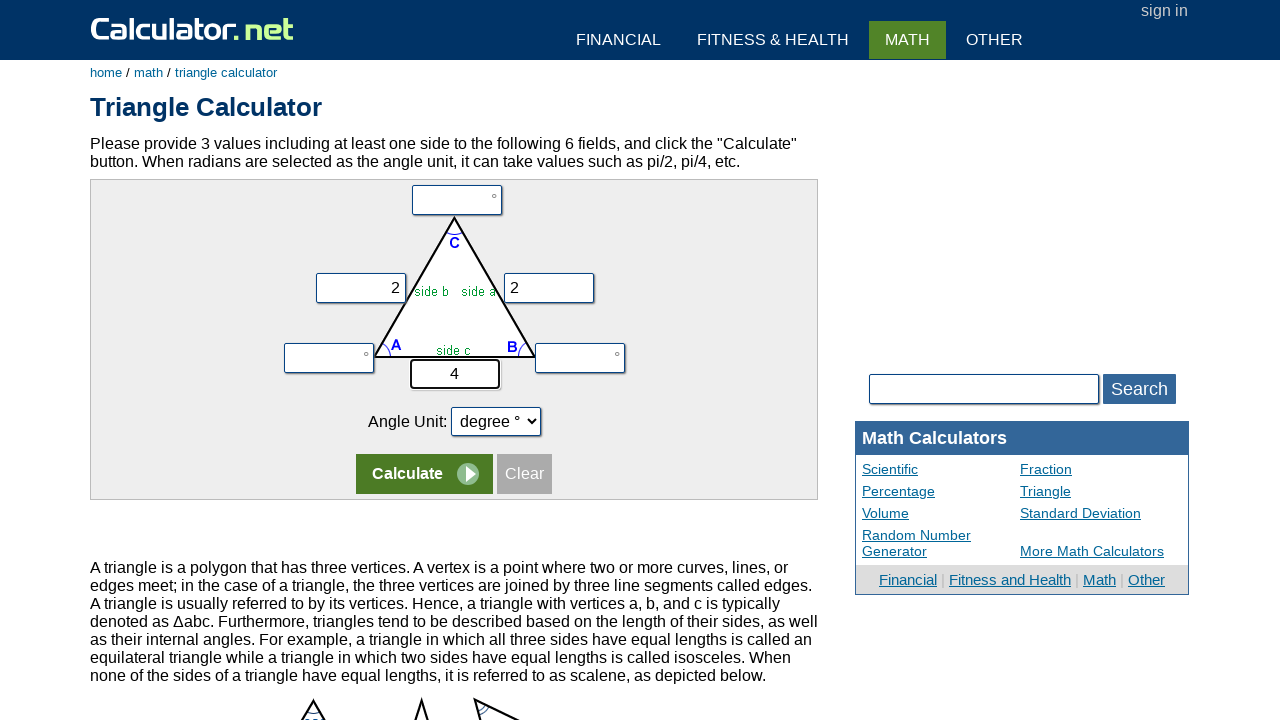

Clicked calculate button to test degenerate triangle (sides 2, 2, 4) at (424, 474) on tr:nth-child(5) input
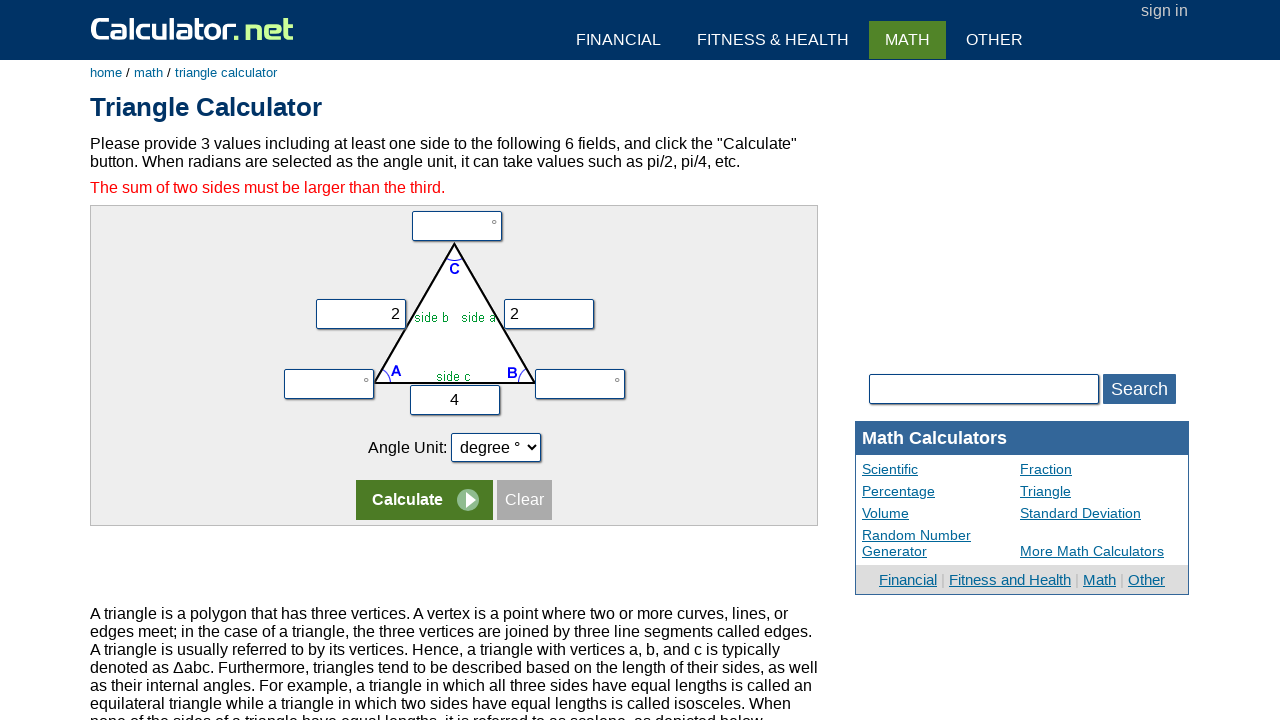

Waited for error message to appear - triangle inequality condition failed
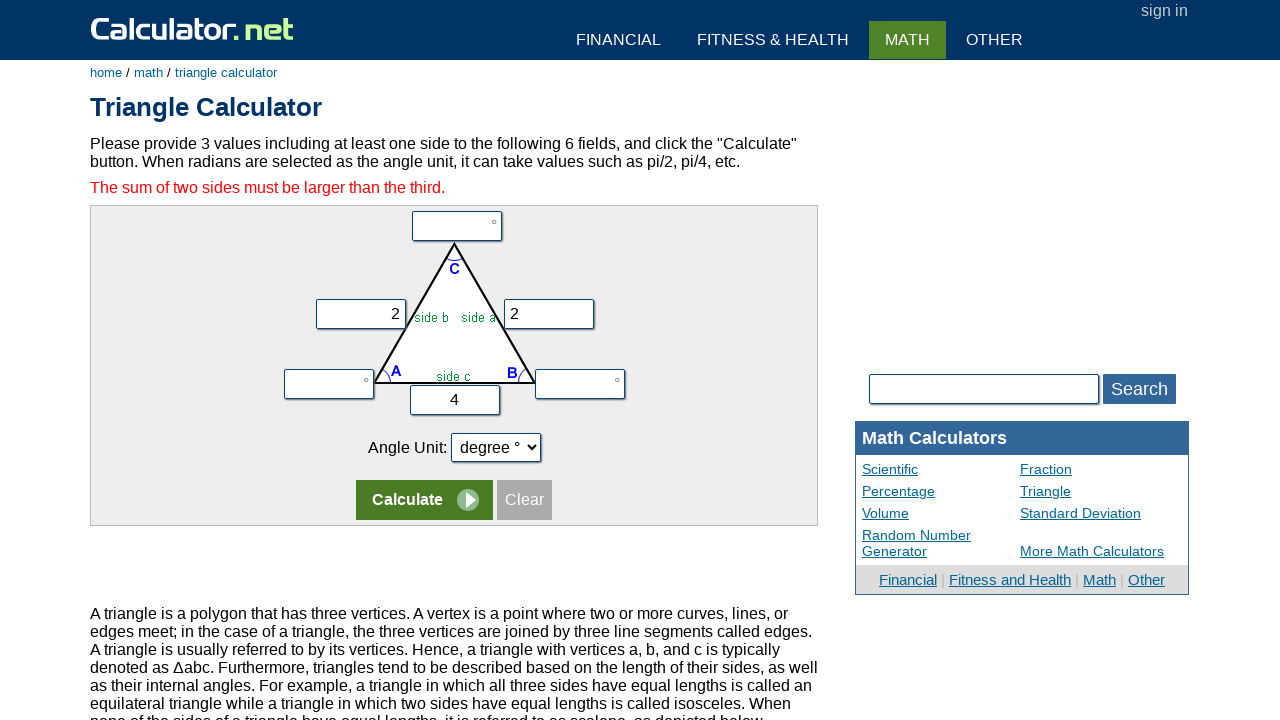

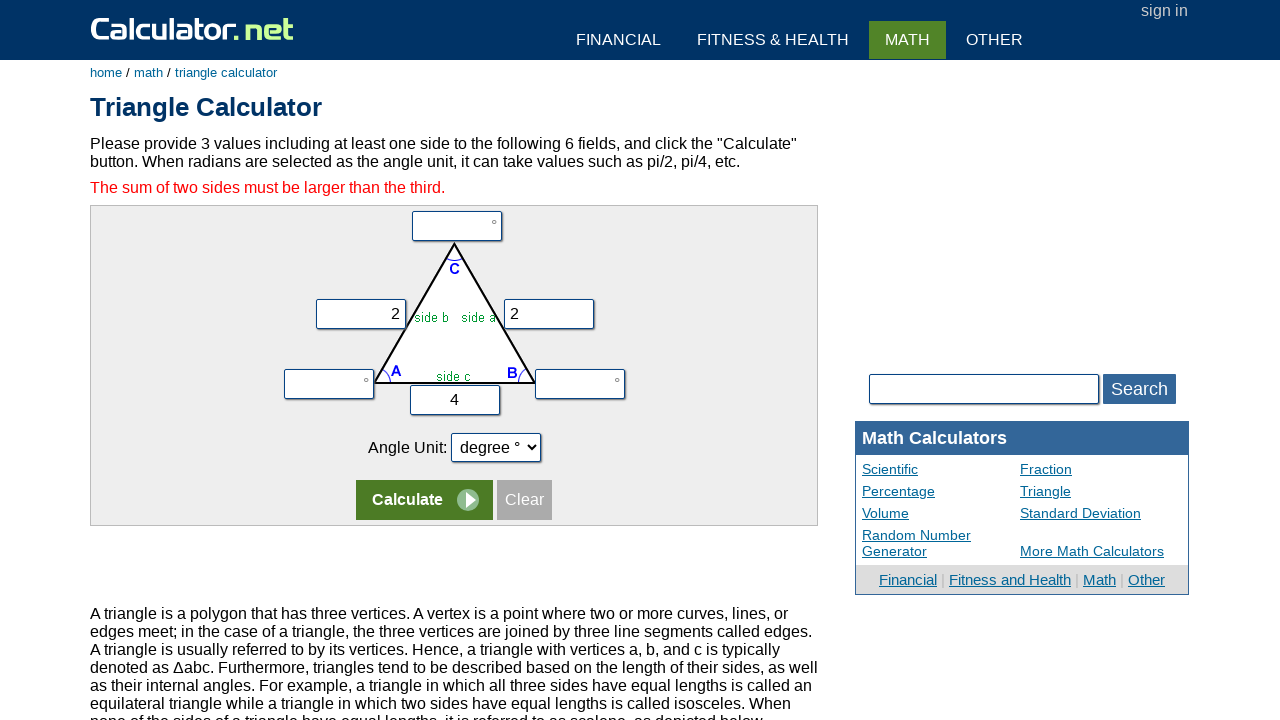